Tests a text box form by filling in full name, email, current and permanent address fields, then submitting the form and verifying the output is displayed

Starting URL: https://demoqa.com/text-box

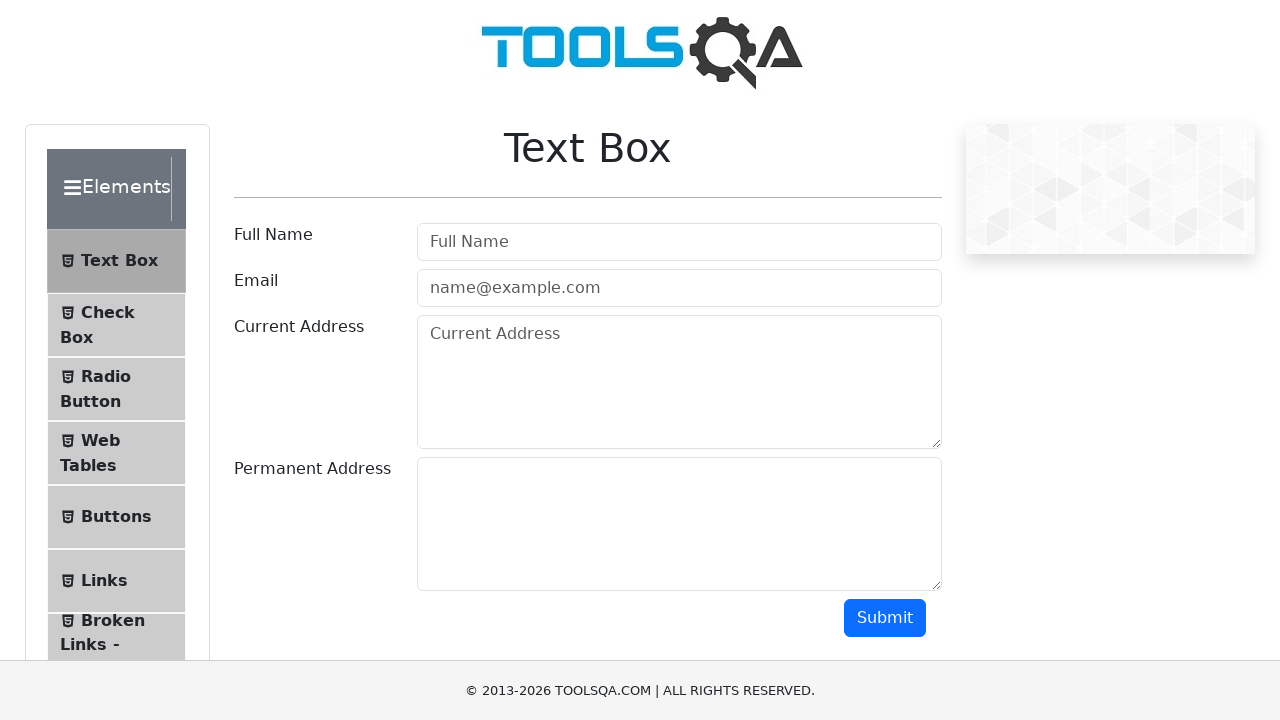

Filled full name field with 'John Smith' on #userName
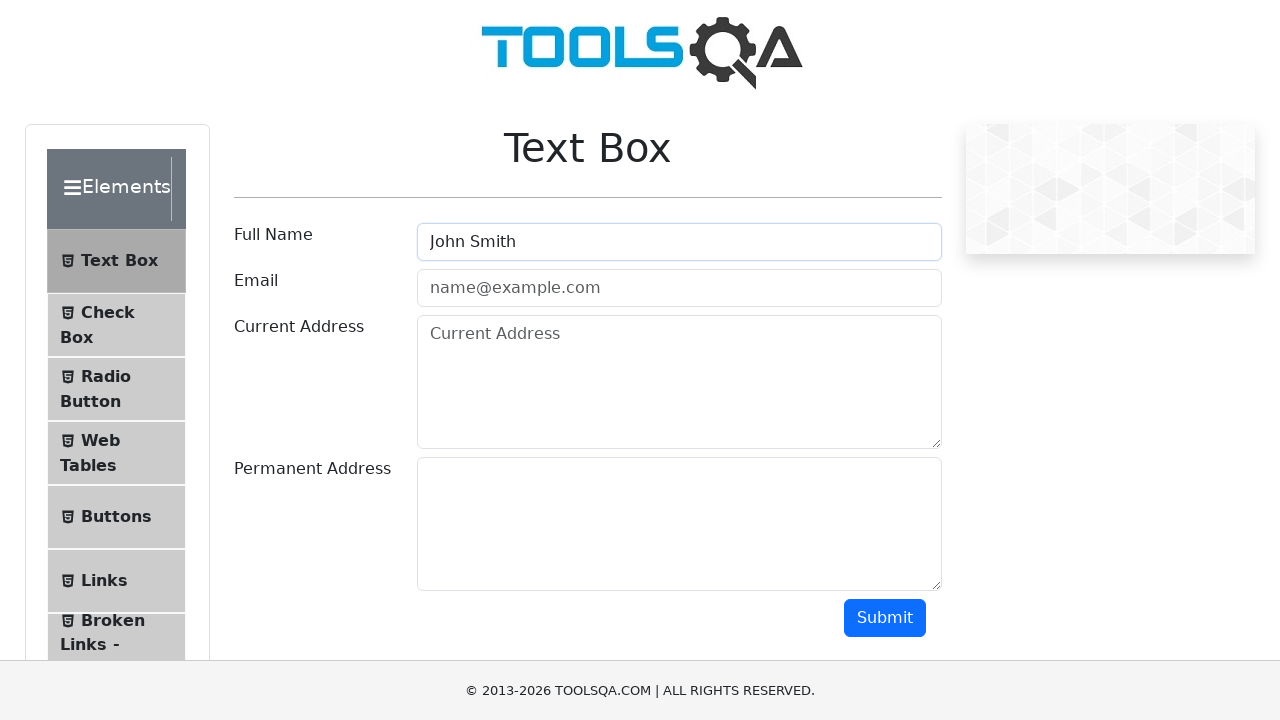

Filled email field with 'john.smith@example.com' on #userEmail
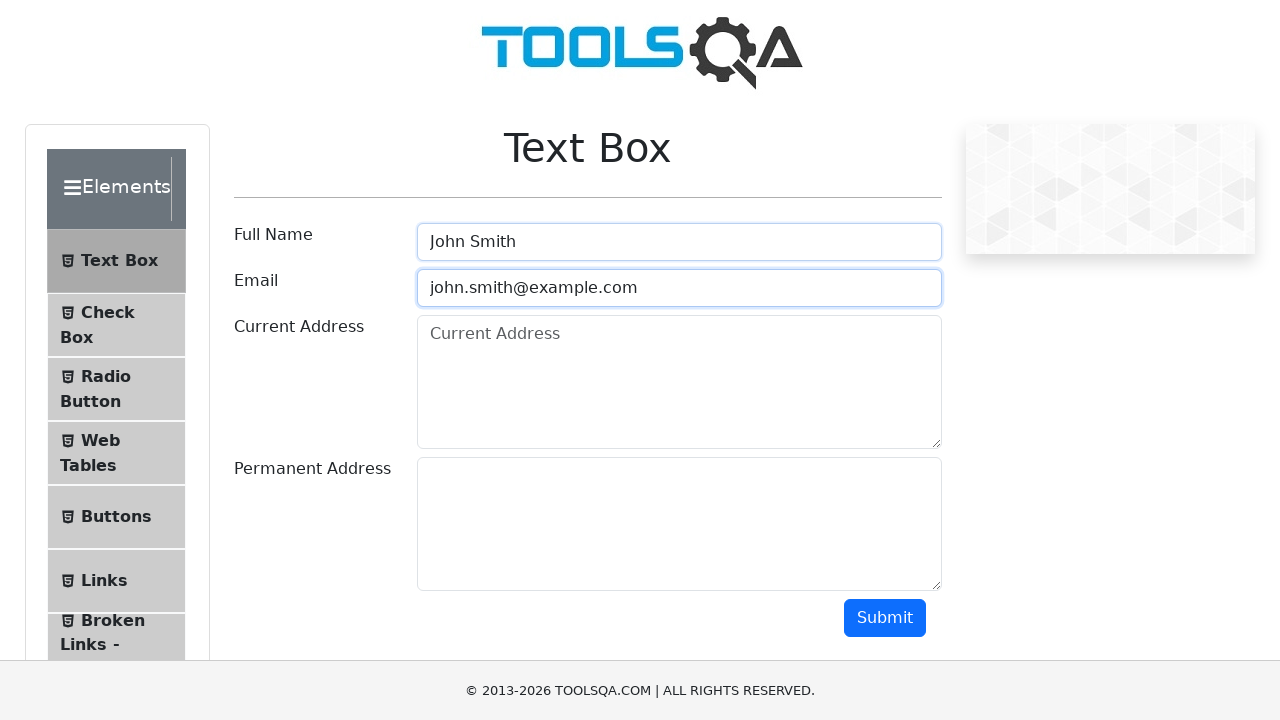

Filled current address field with '123 Main Street, Apt 4B' on #currentAddress
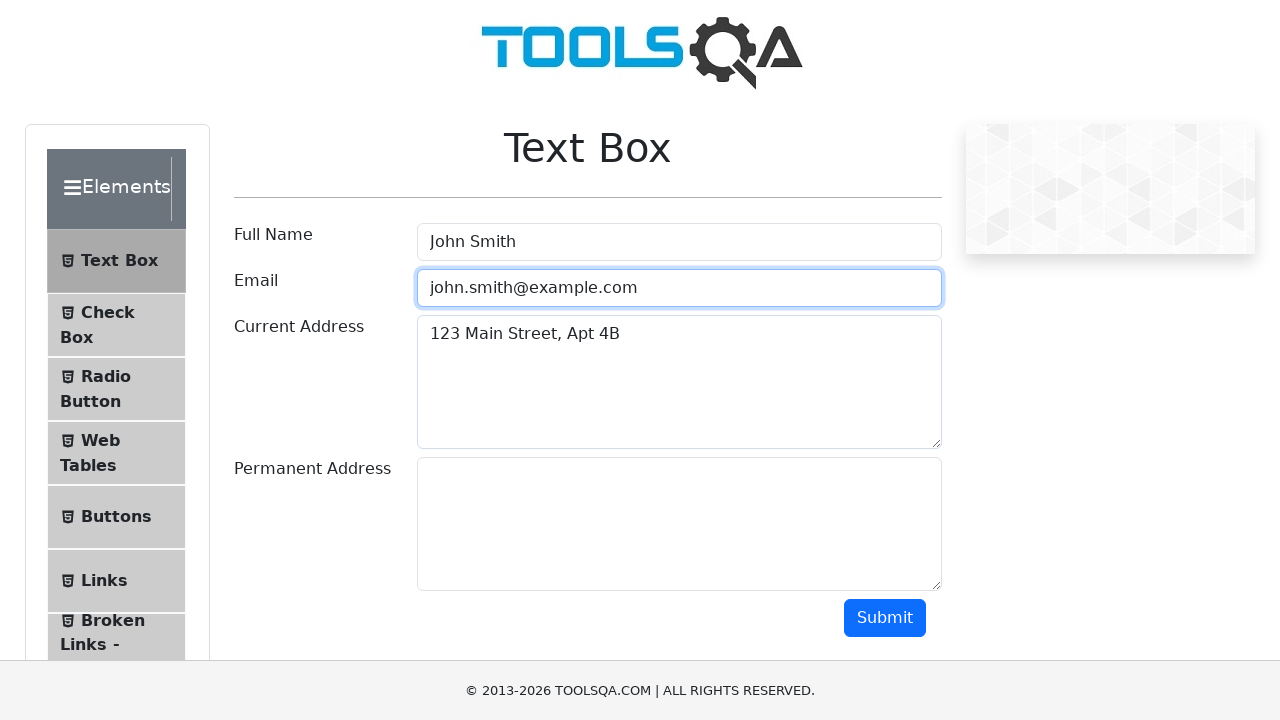

Filled permanent address field with '456 Oak Avenue, Suite 200' on #permanentAddress
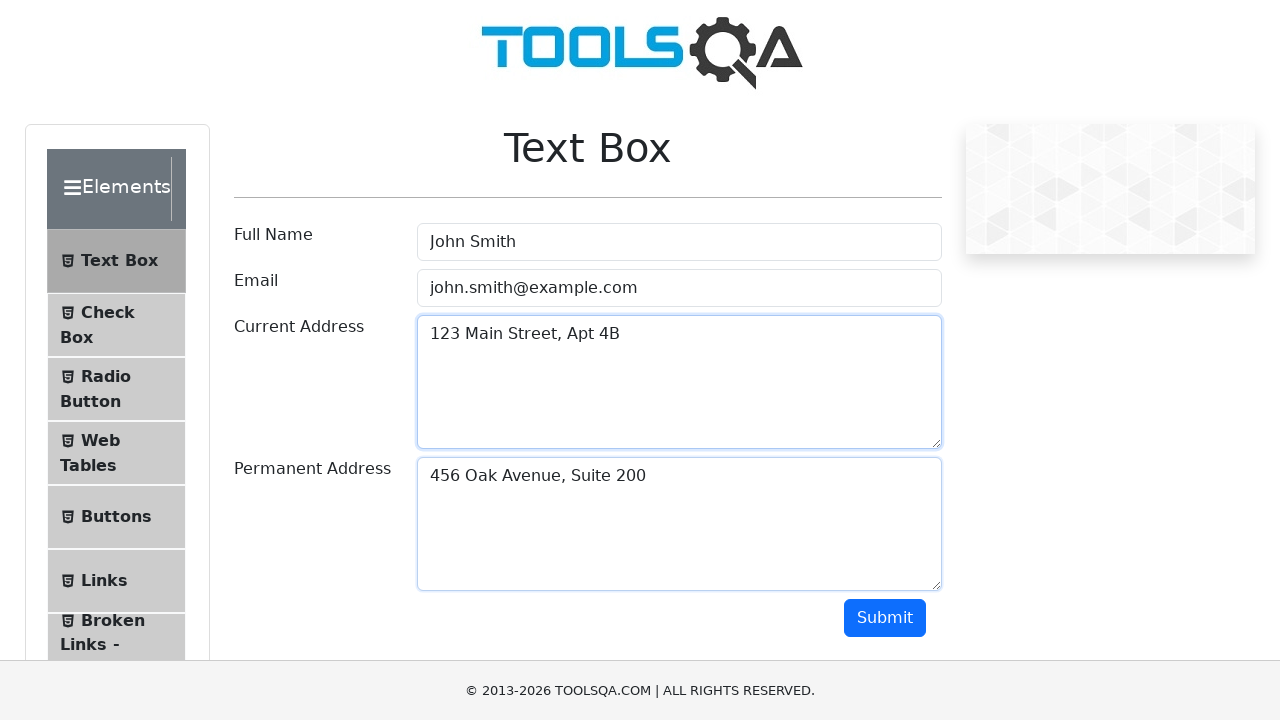

Clicked submit button to submit the form at (885, 618) on #submit
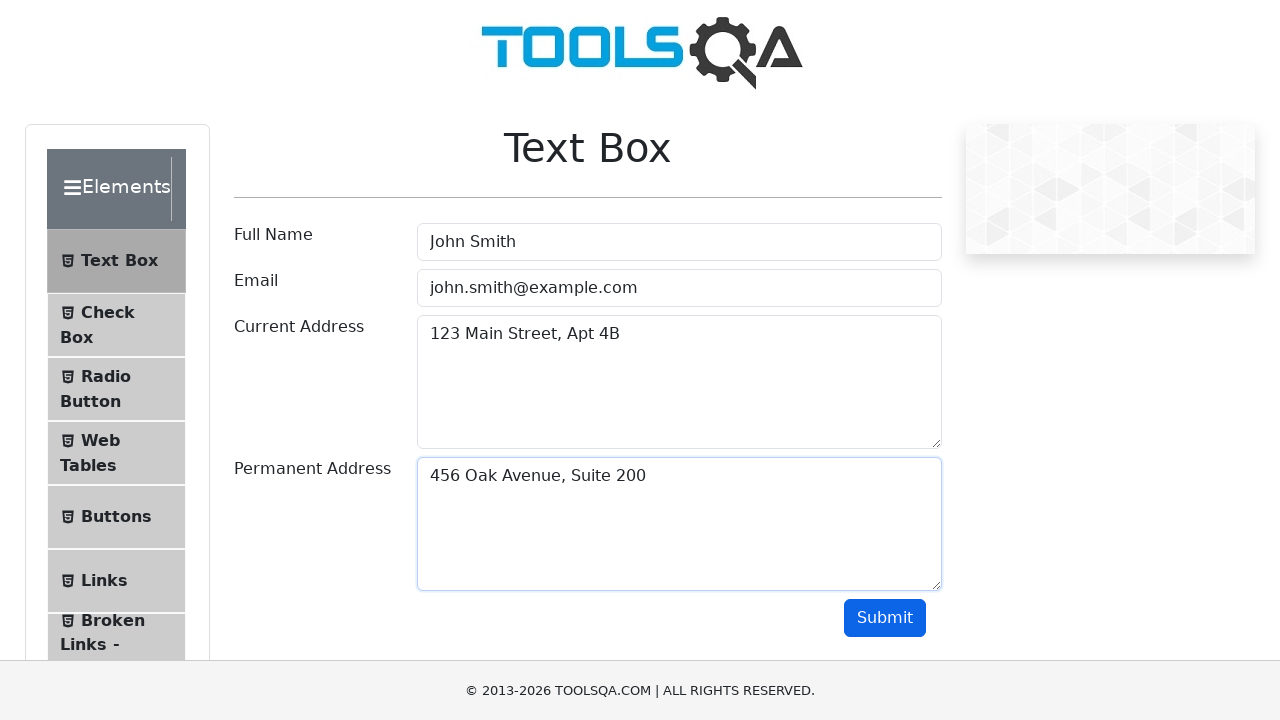

Form output displayed successfully
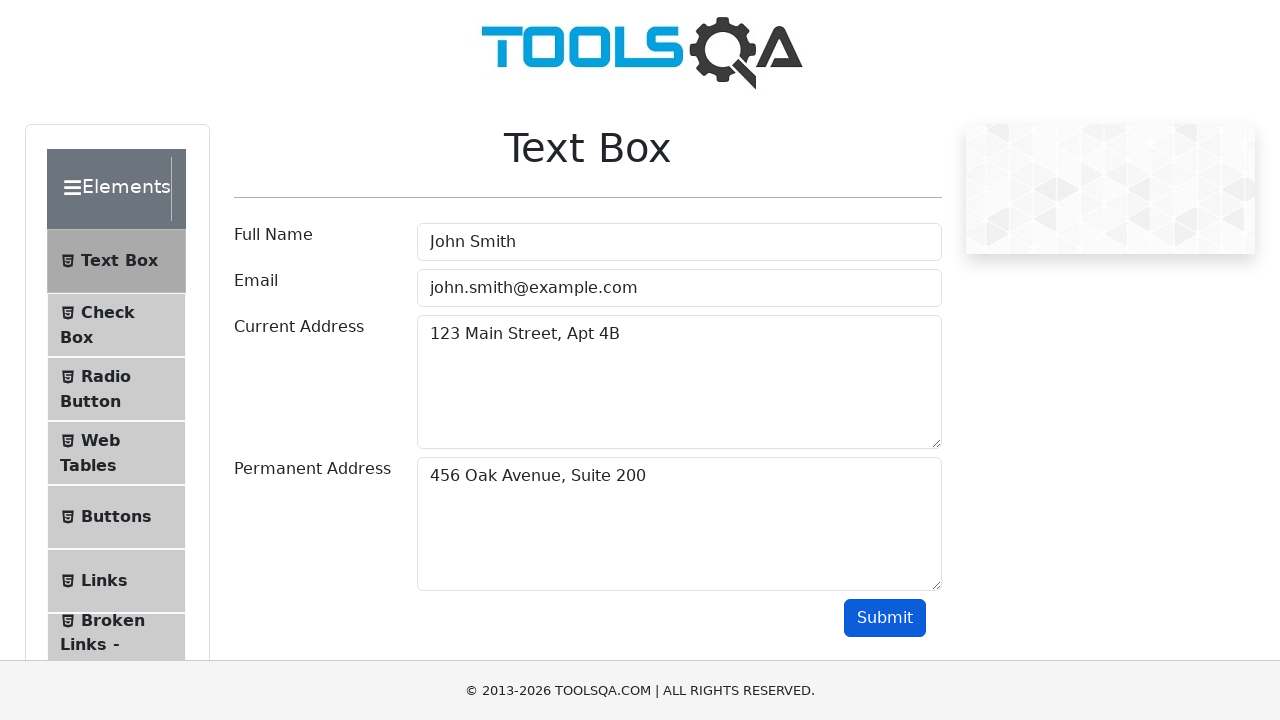

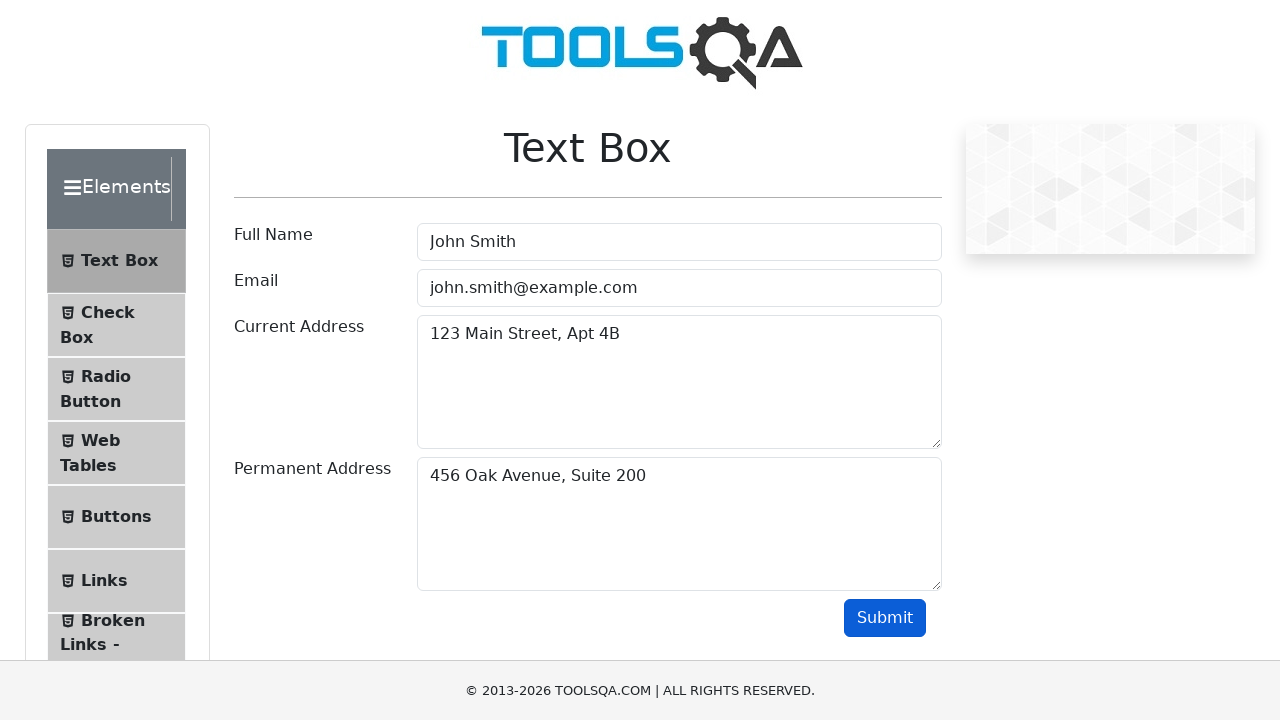